Launches the Royal Enfield India homepage and waits for it to load

Starting URL: https://www.royalenfield.com/in/en/home/

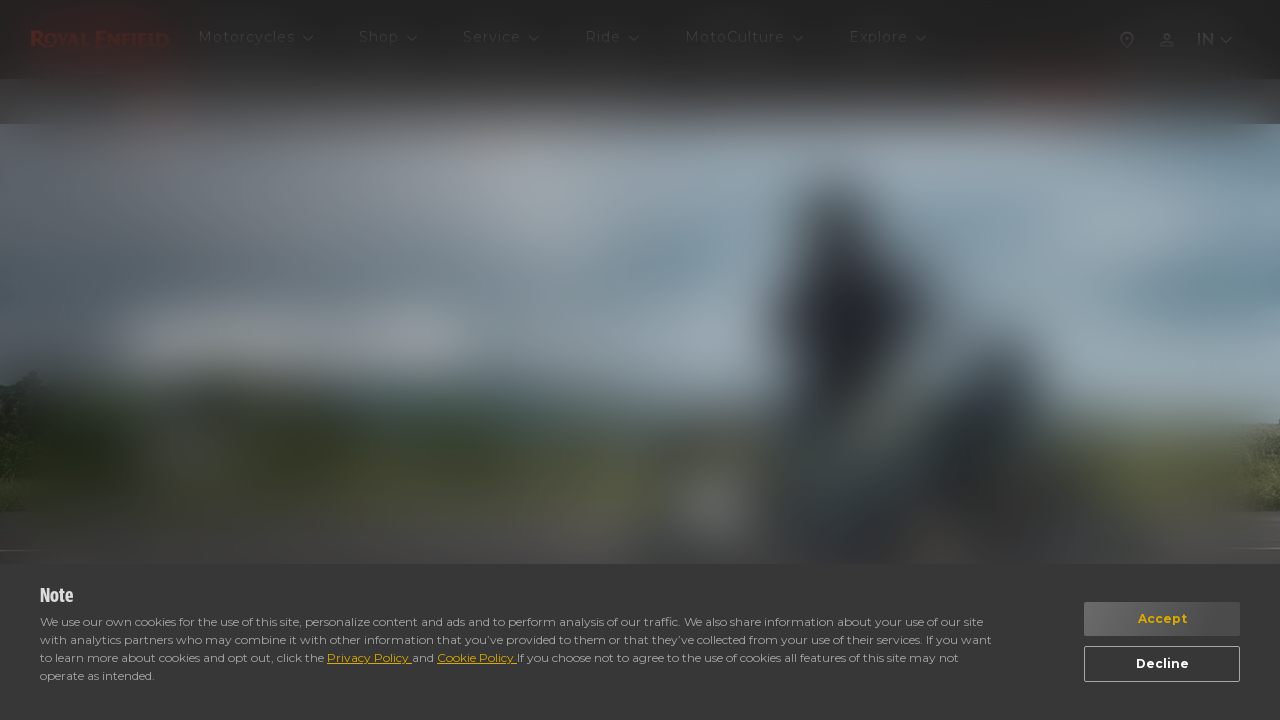

Navigated to Royal Enfield India homepage
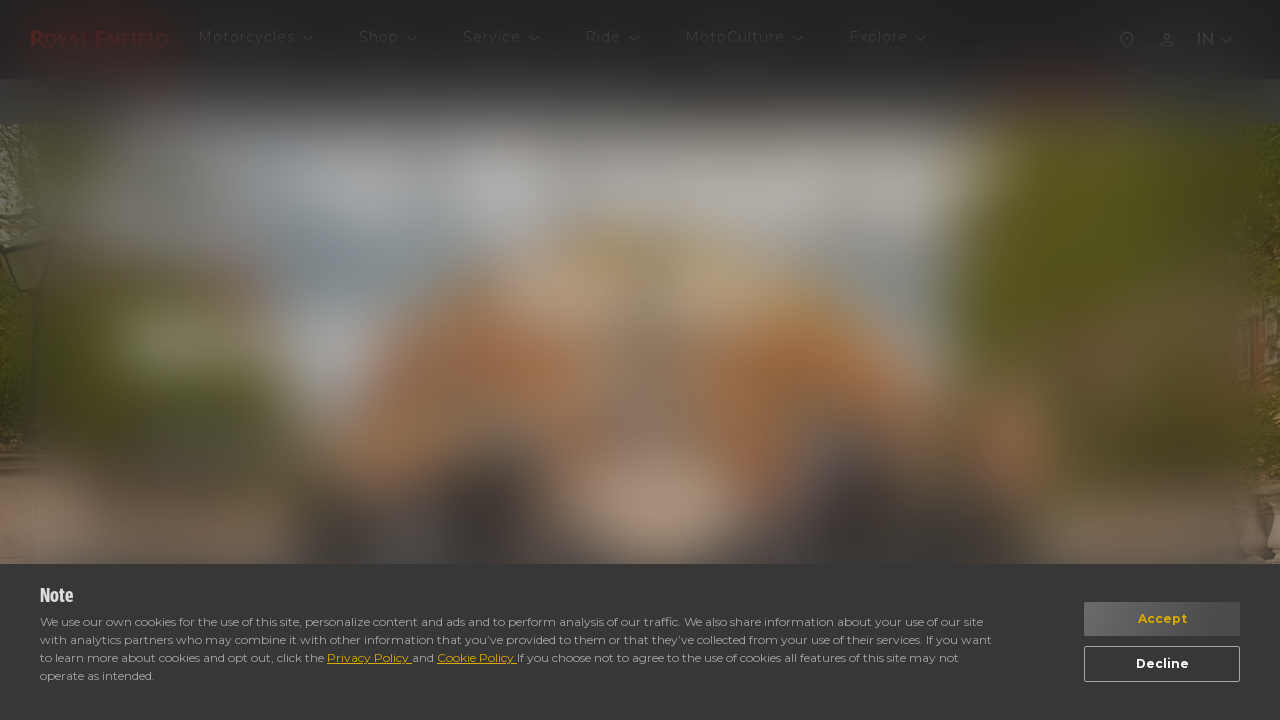

Waited for page DOM to fully load
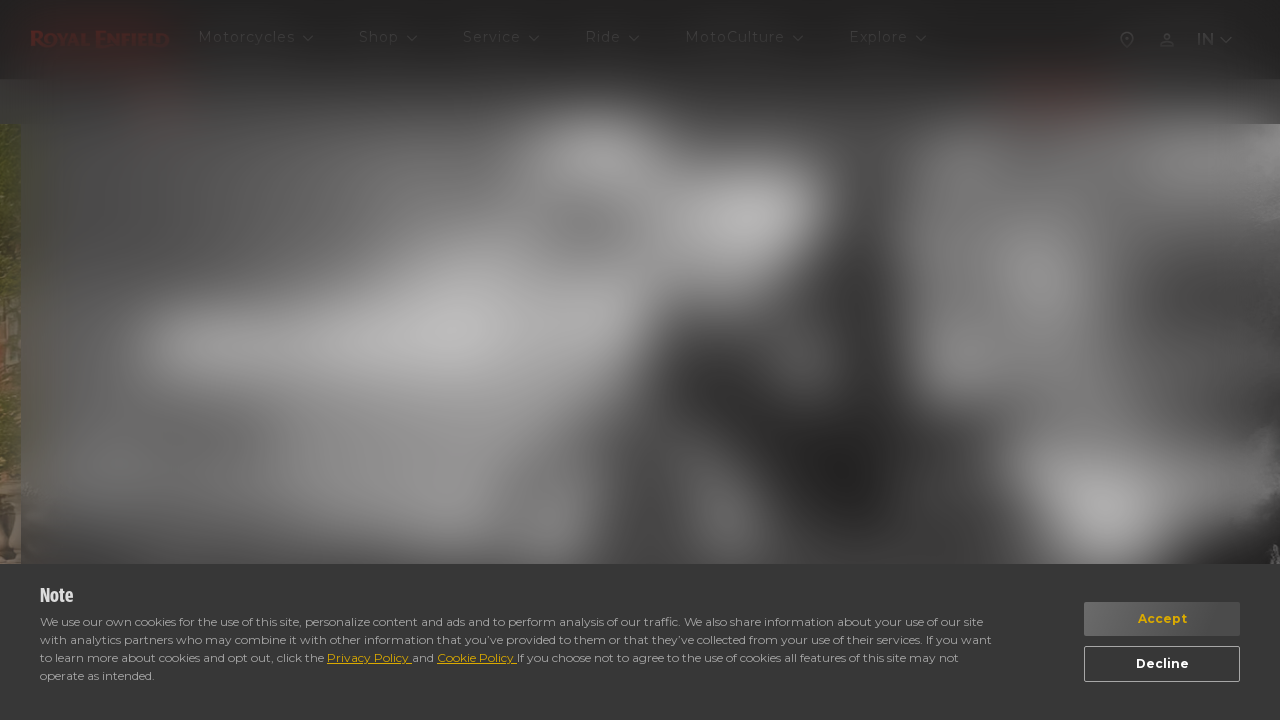

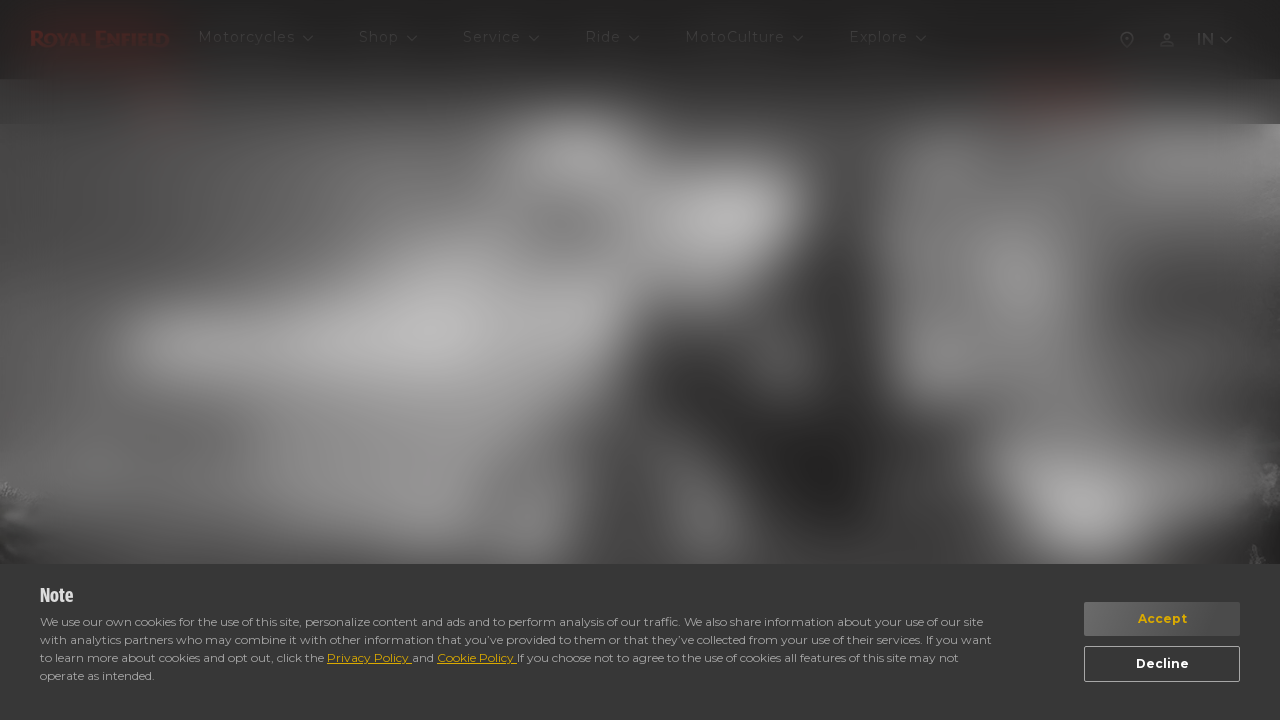